Tests keyboard actions by copying text from one textarea to another using keyboard shortcuts (Ctrl+A, Ctrl+C, Ctrl+V)

Starting URL: https://text-compare.com/

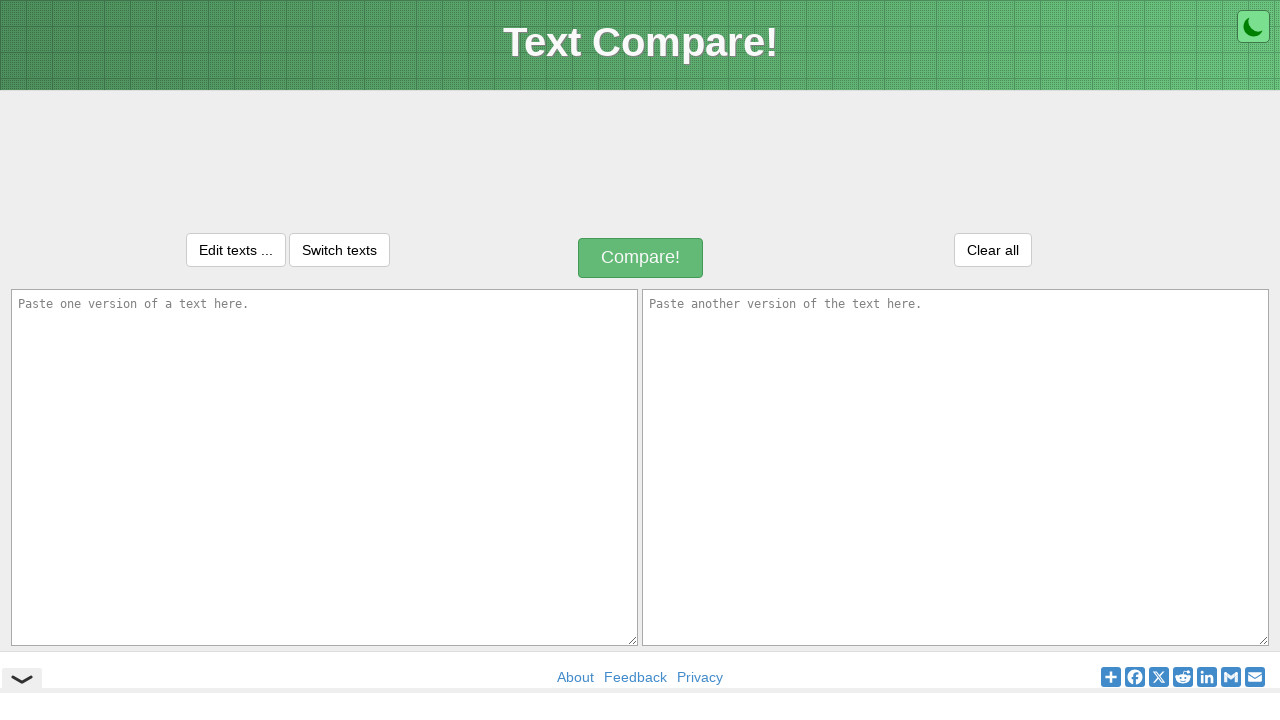

Located first textarea element with id 'inputText1'
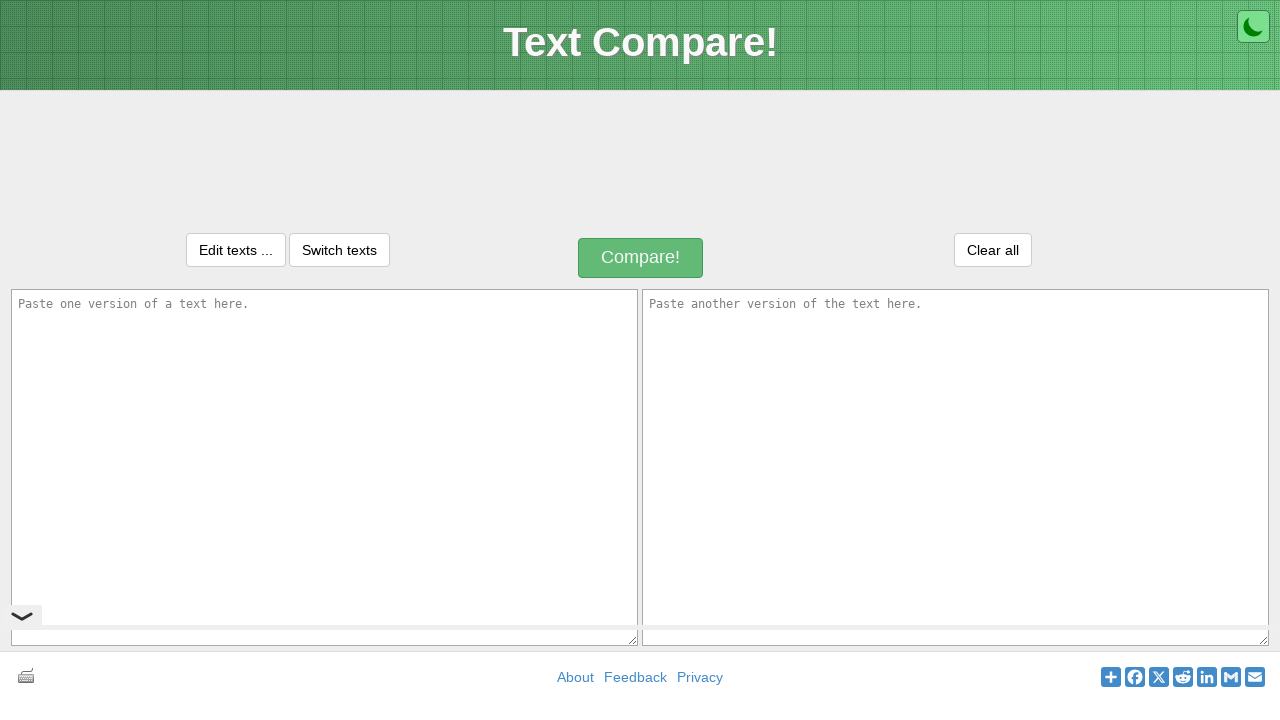

Located second textarea element with id 'inputText2'
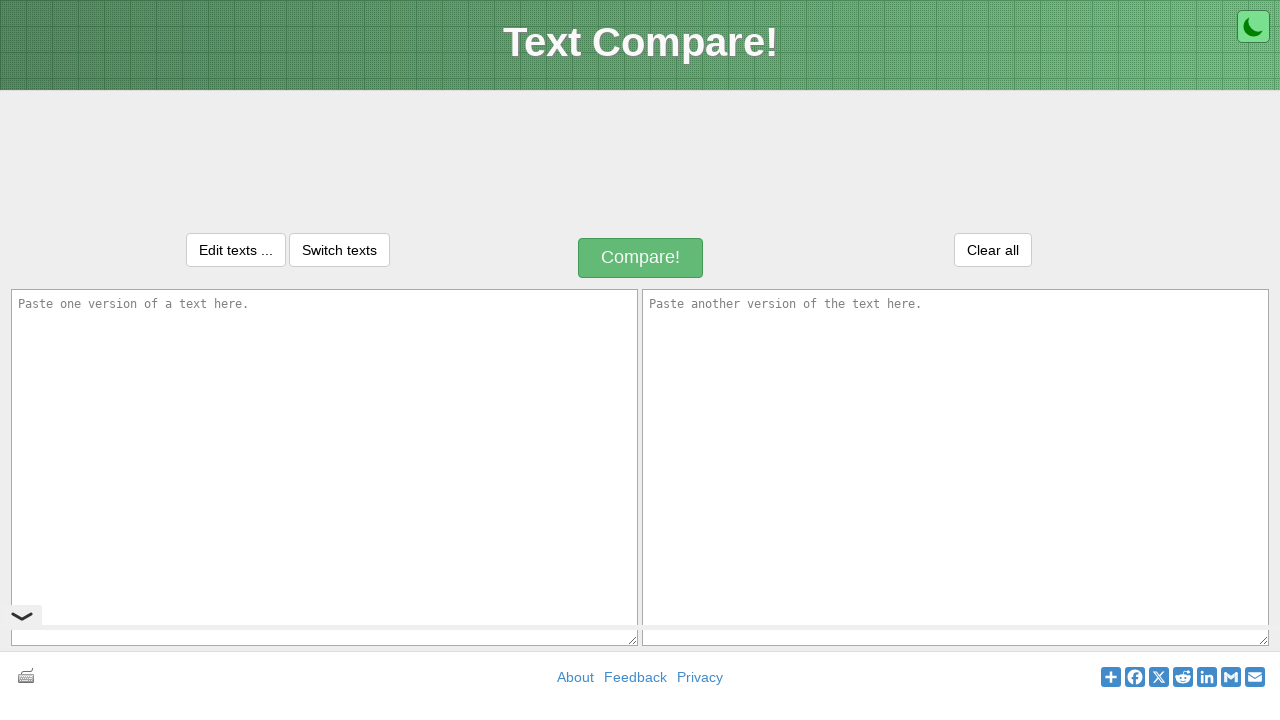

Filled first textarea with 'Welcome to Selenium' on xpath=//textarea[@id='inputText1']
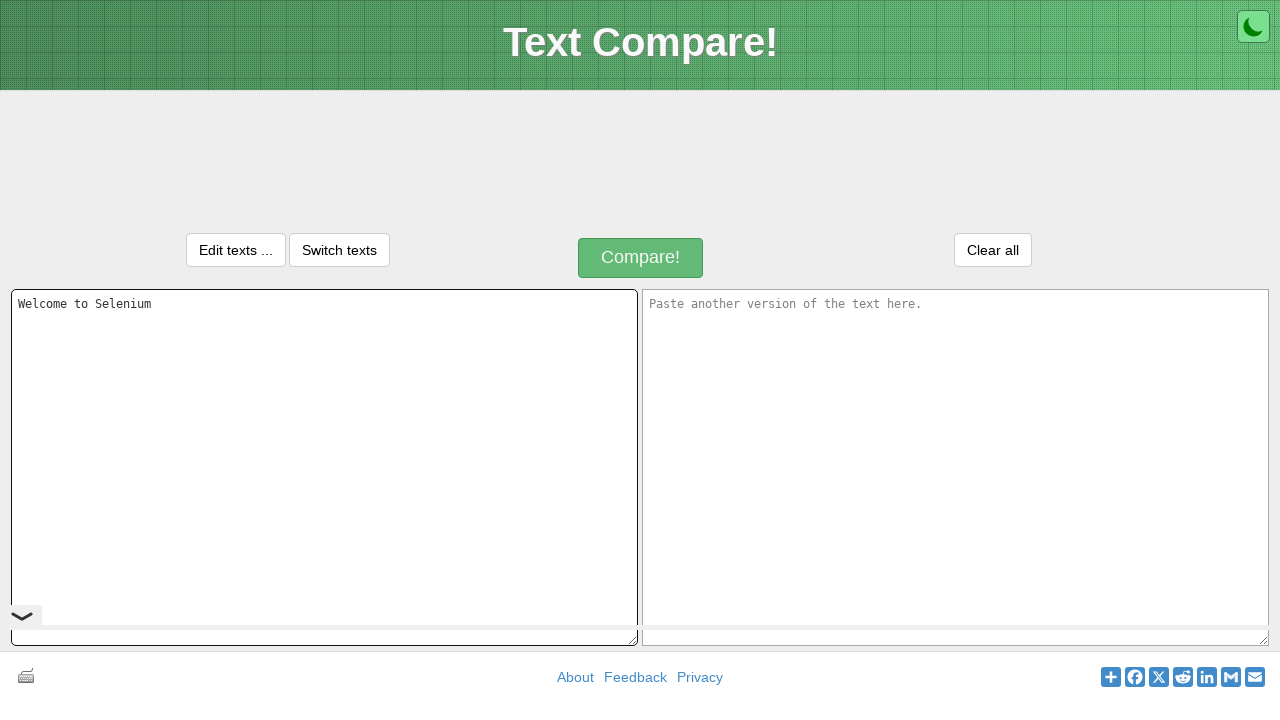

Clicked on first textarea to focus it at (324, 467) on xpath=//textarea[@id='inputText1']
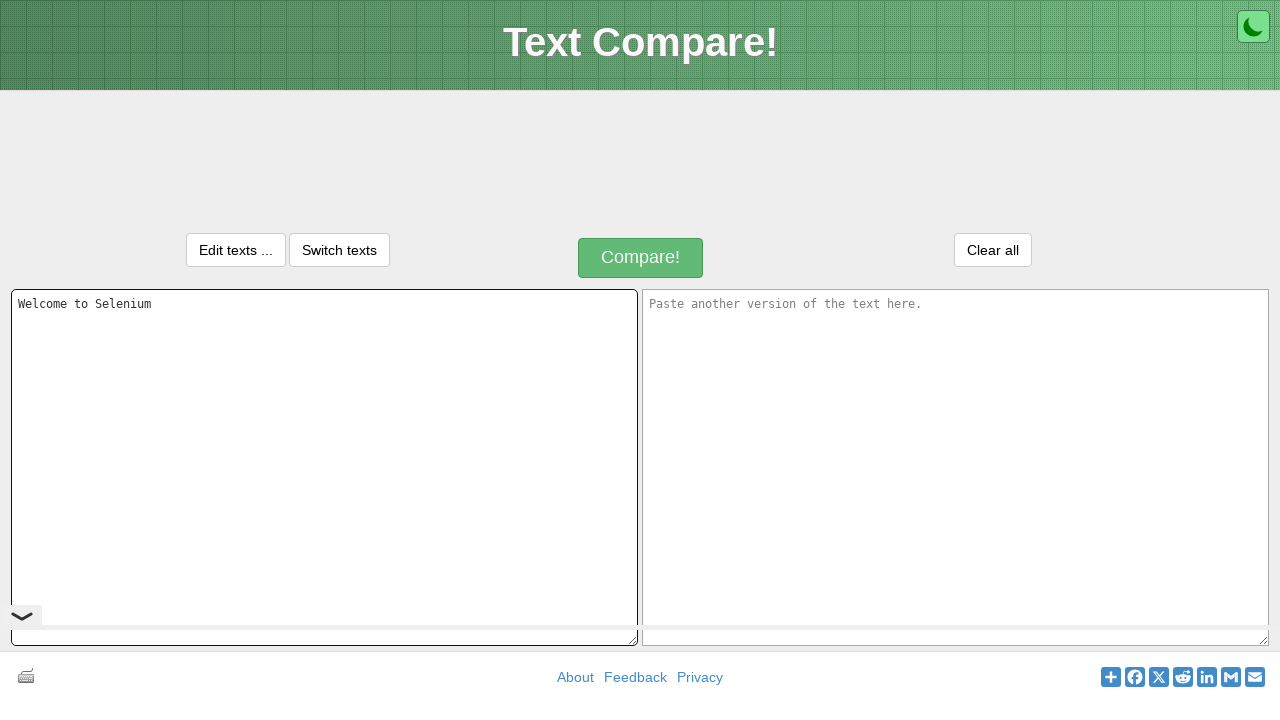

Pressed Control key down
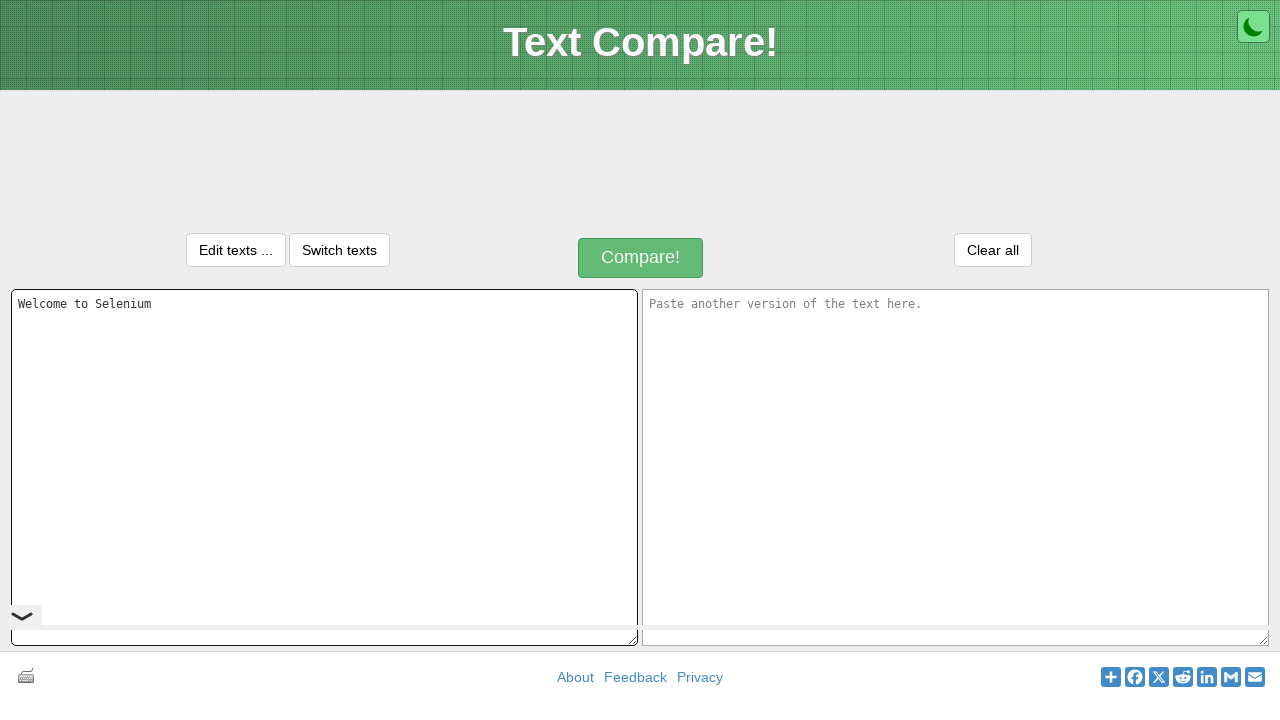

Pressed 'a' key to select all text (Ctrl+A)
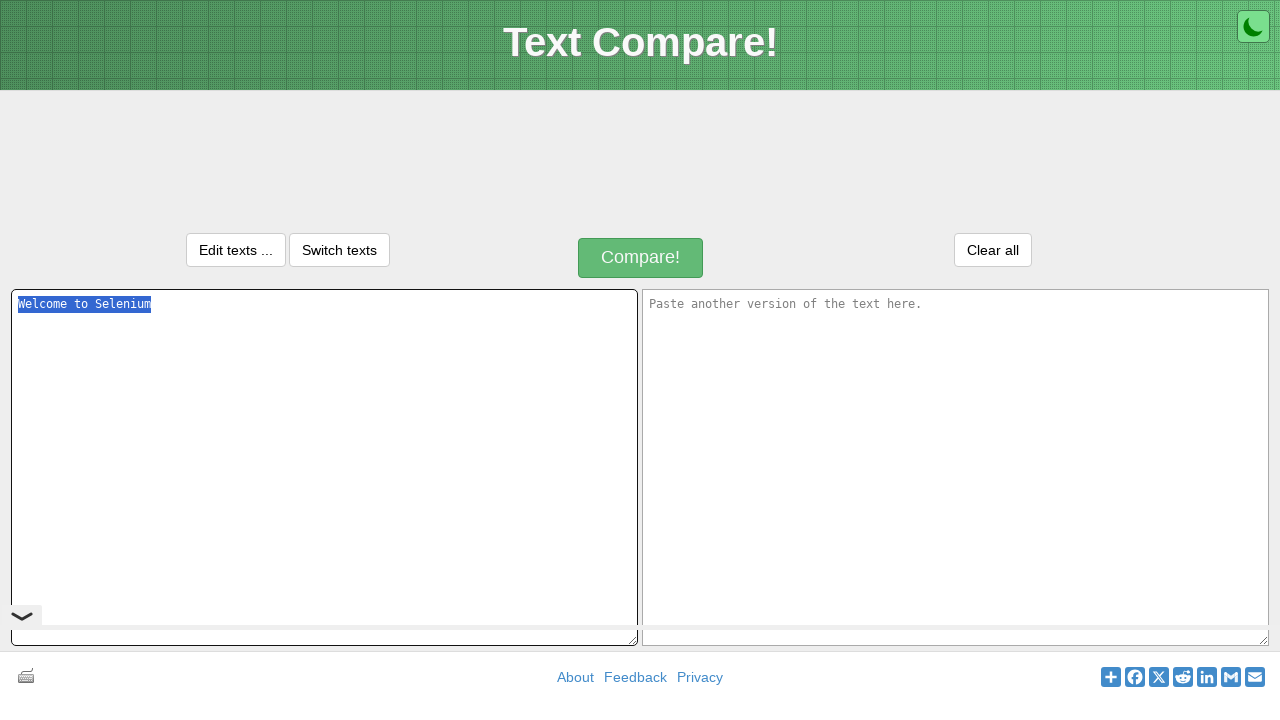

Released Control key
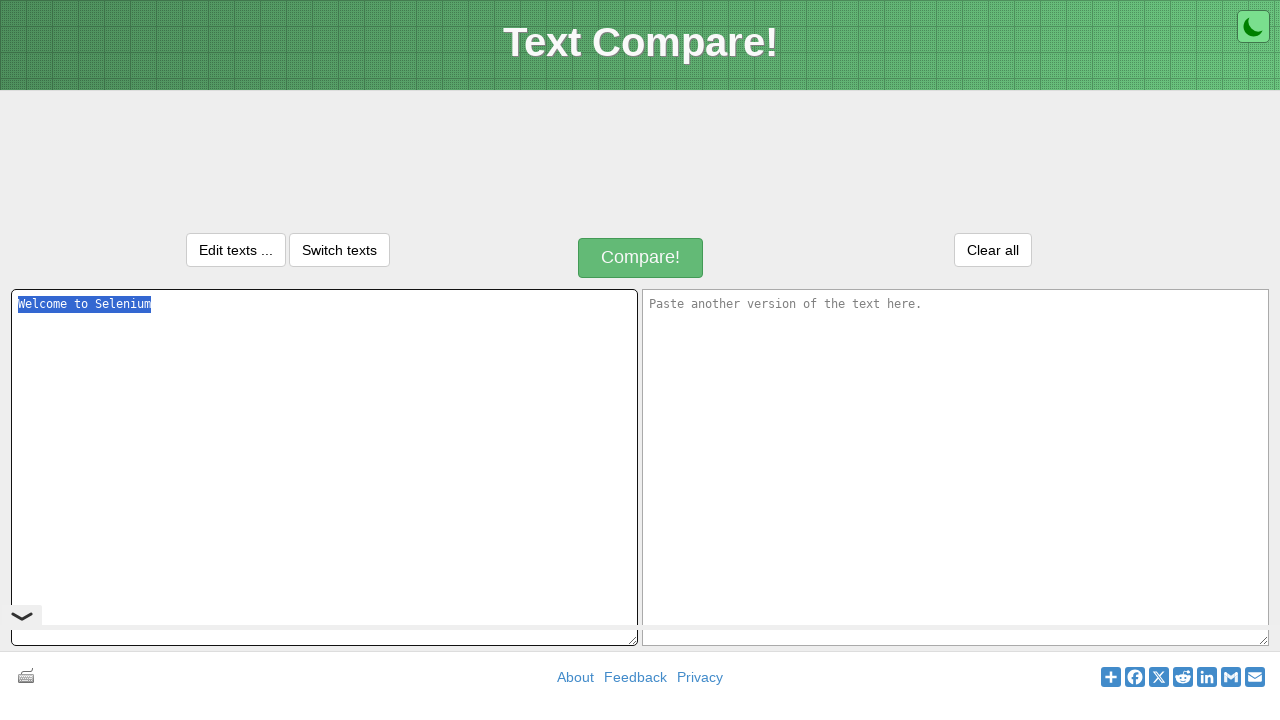

Pressed Control key down for copy operation
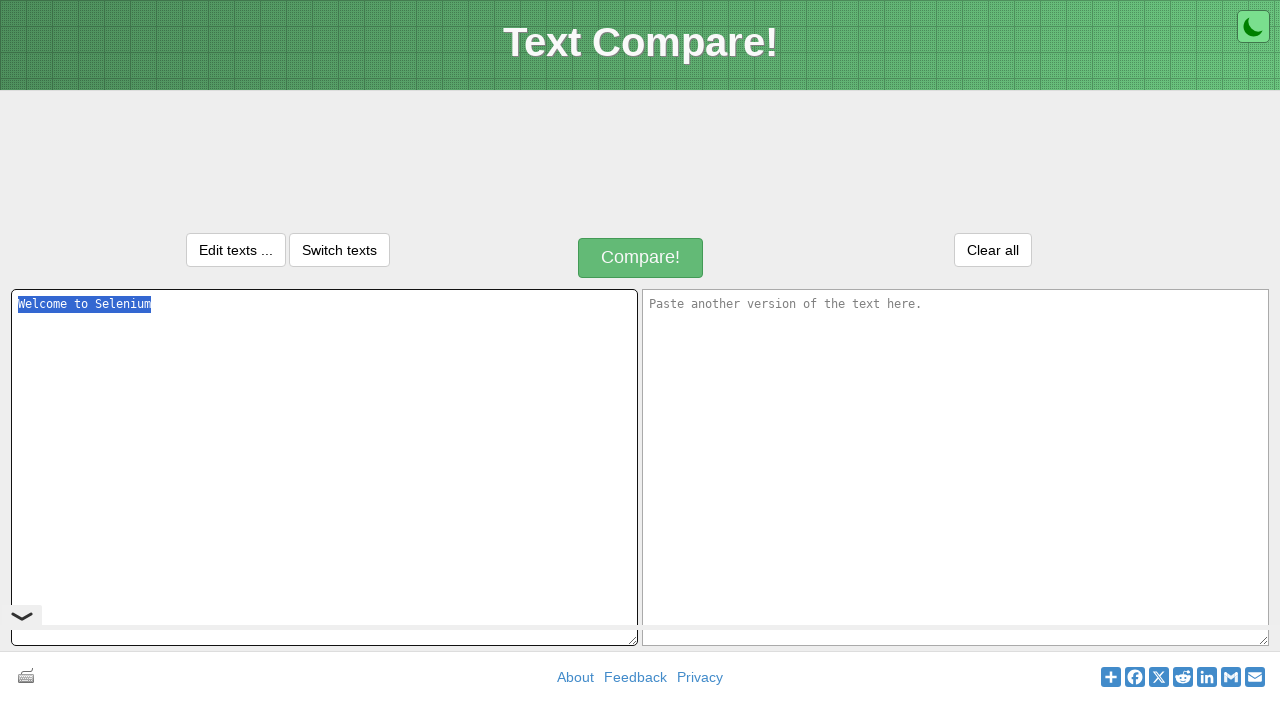

Pressed 'c' key to copy text (Ctrl+C)
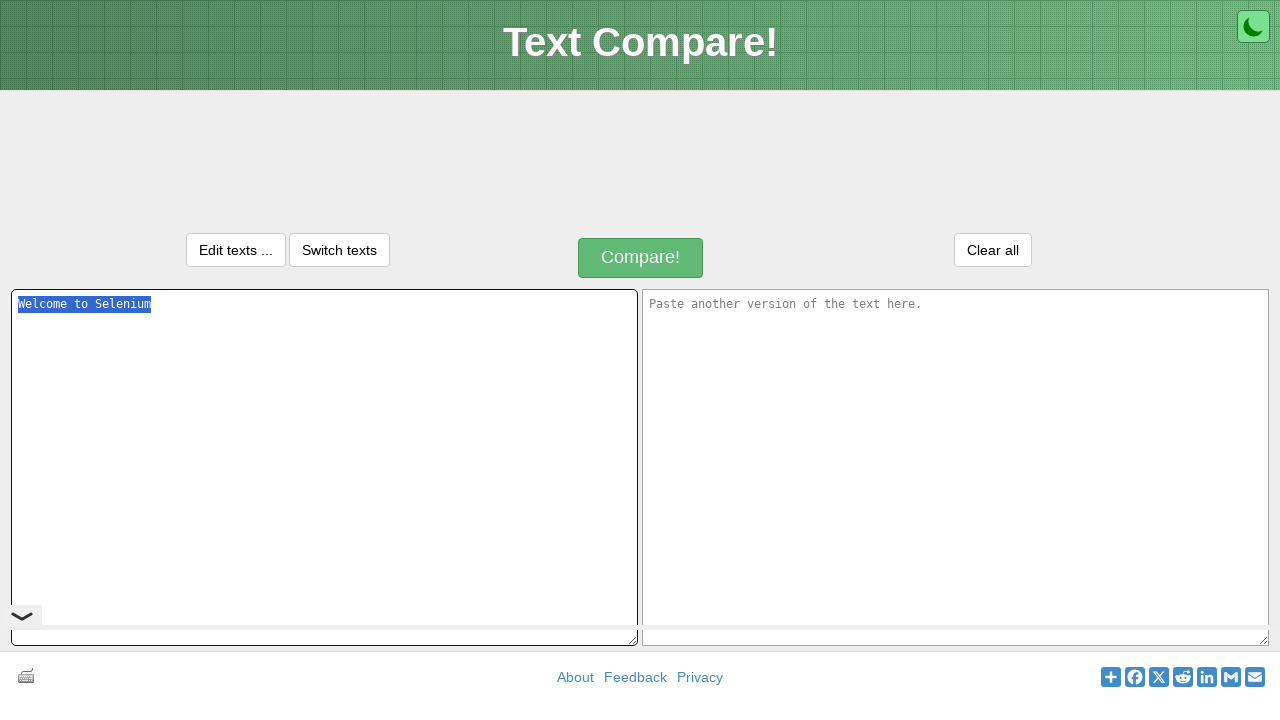

Released Control key
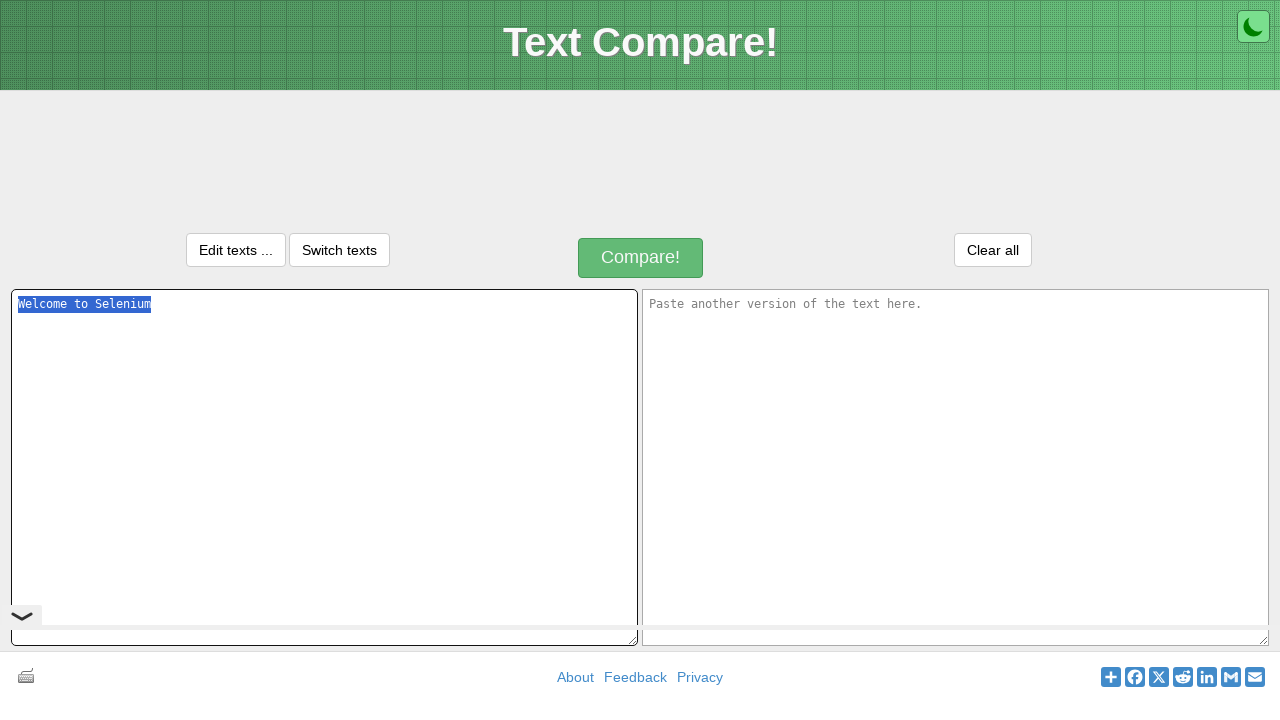

Pressed Tab key to navigate to second textarea
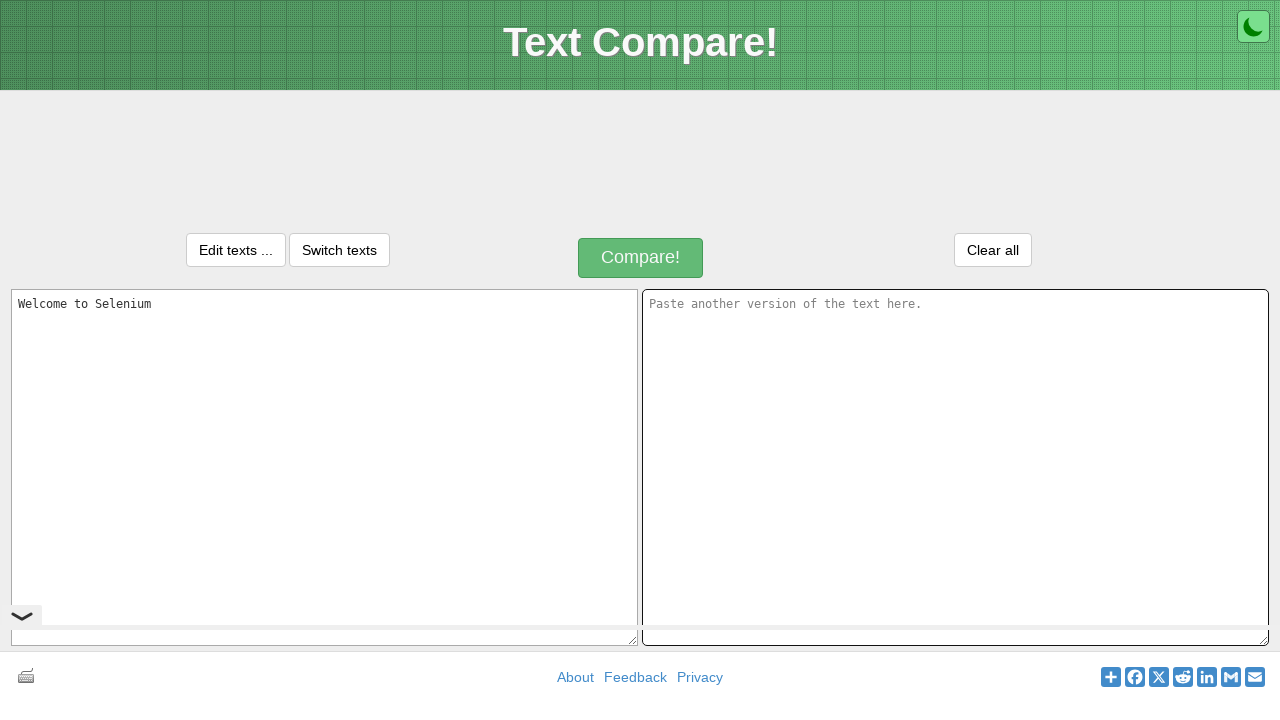

Pressed Control key down for paste operation
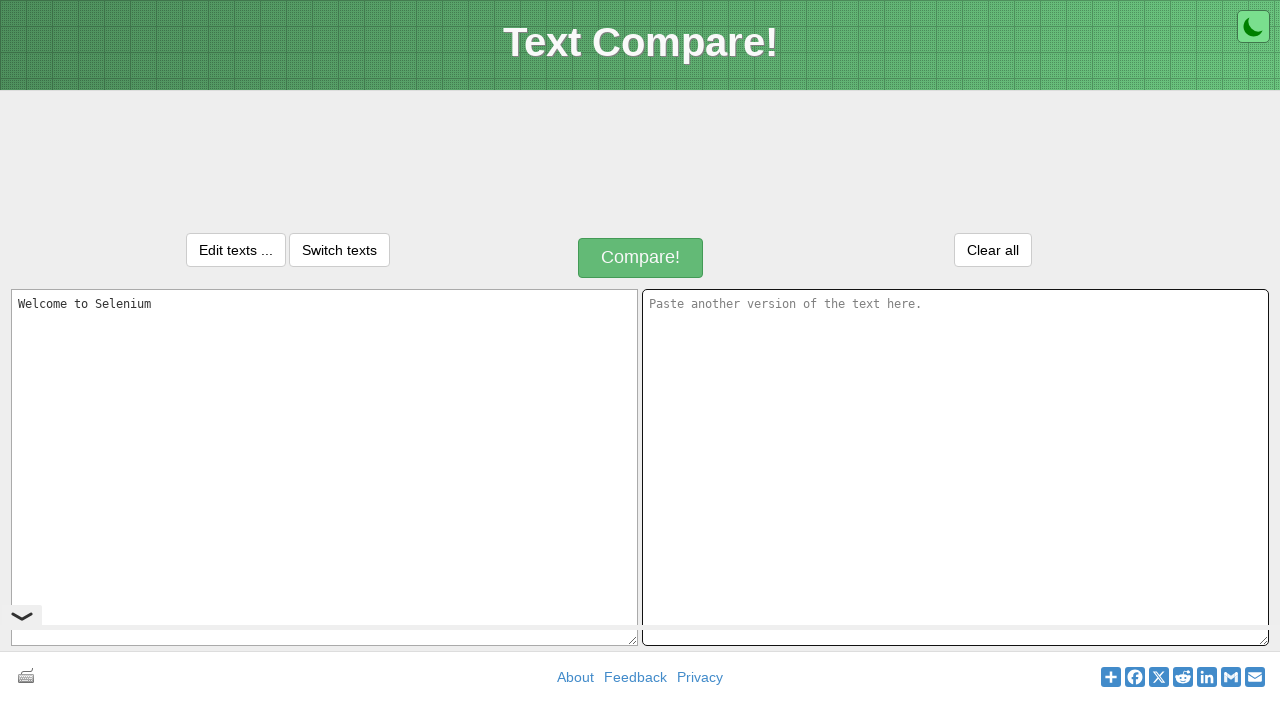

Pressed 'v' key to paste text (Ctrl+V)
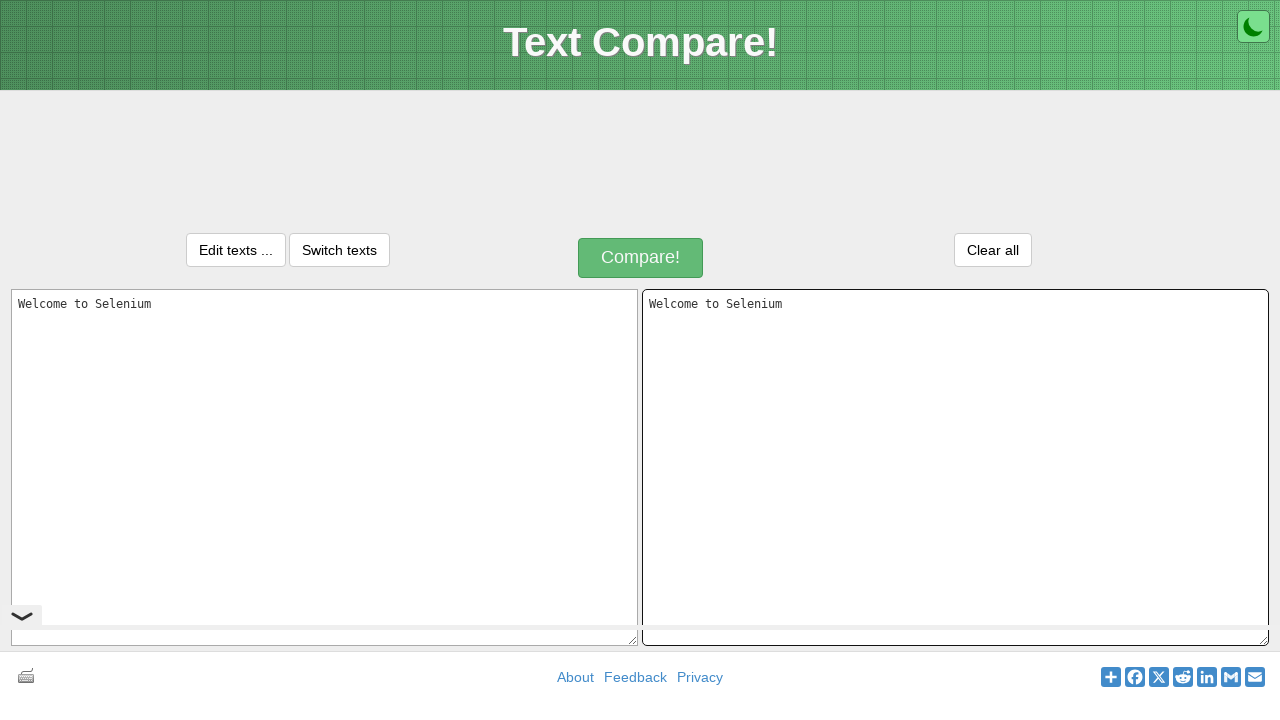

Released Control key
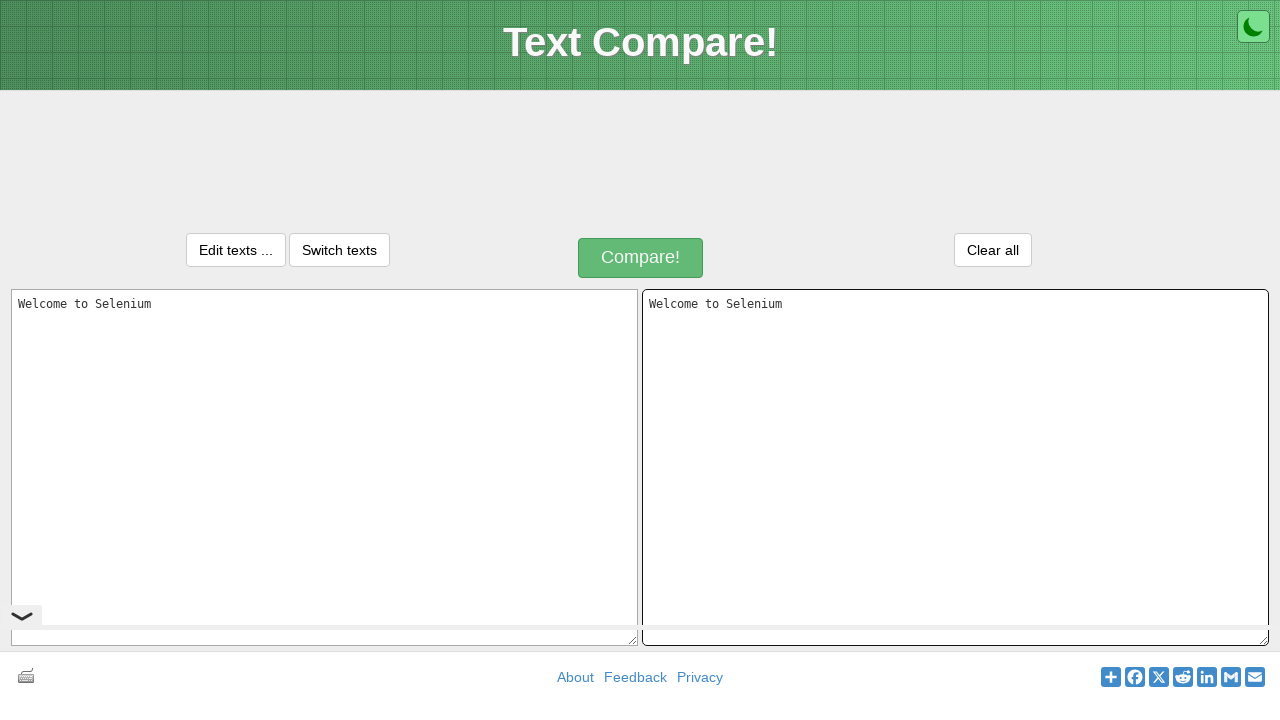

Retrieved text value from first textarea
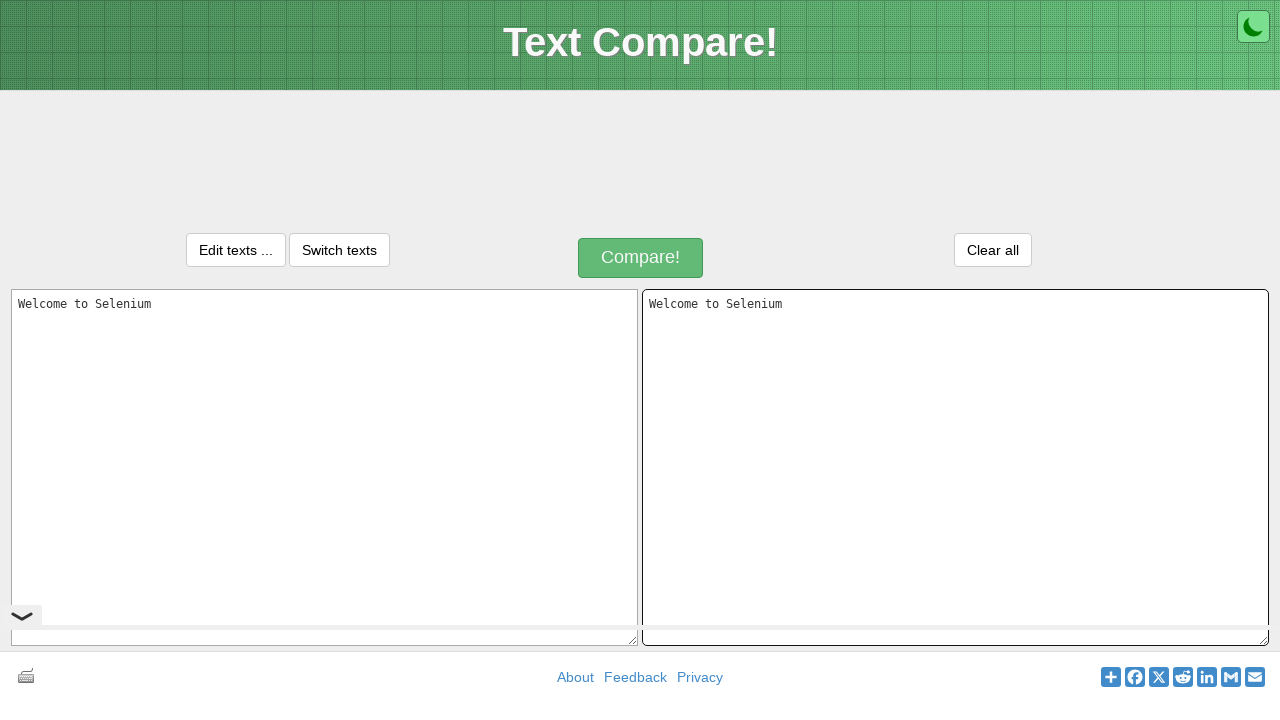

Retrieved text value from second textarea
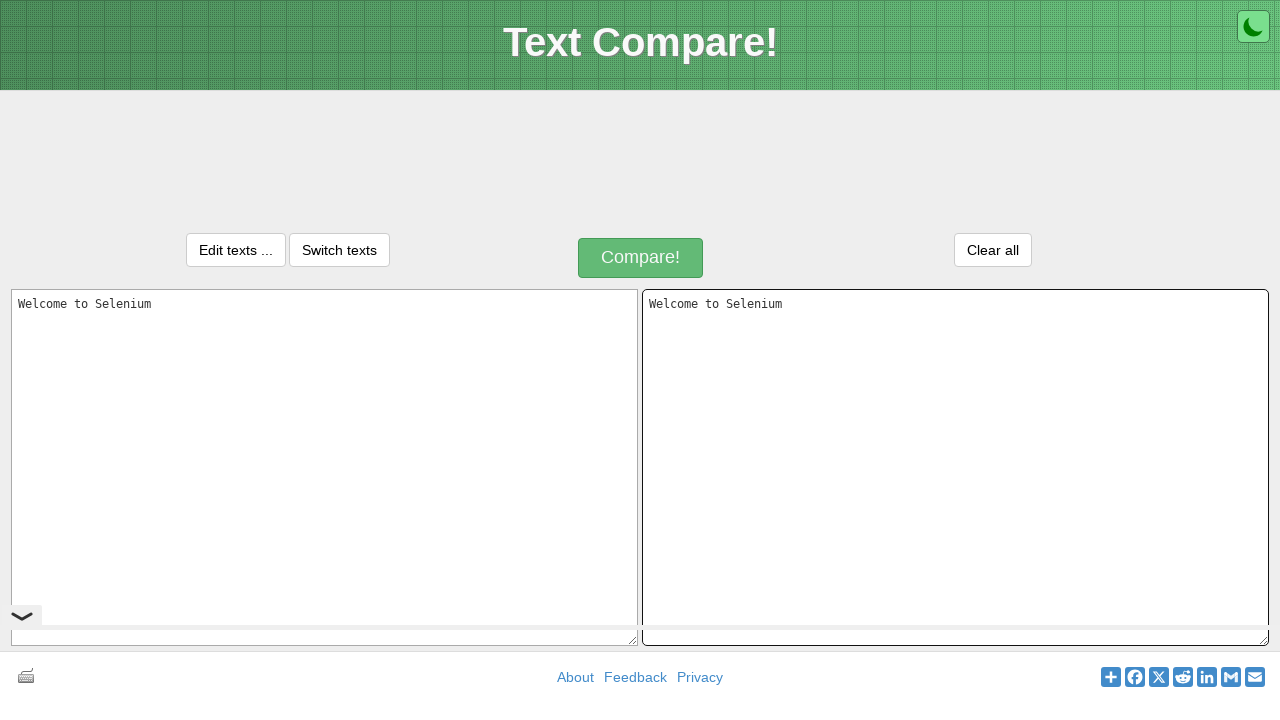

Verified that text was copied correctly from first textarea to second textarea
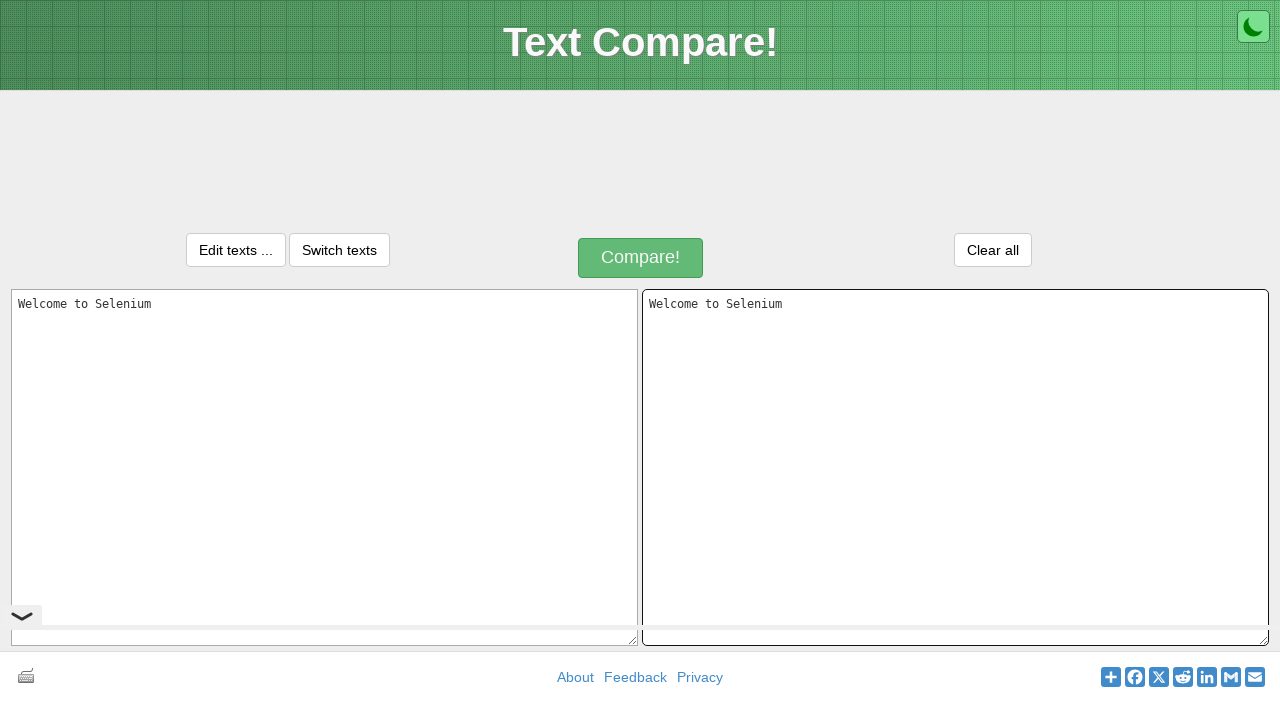

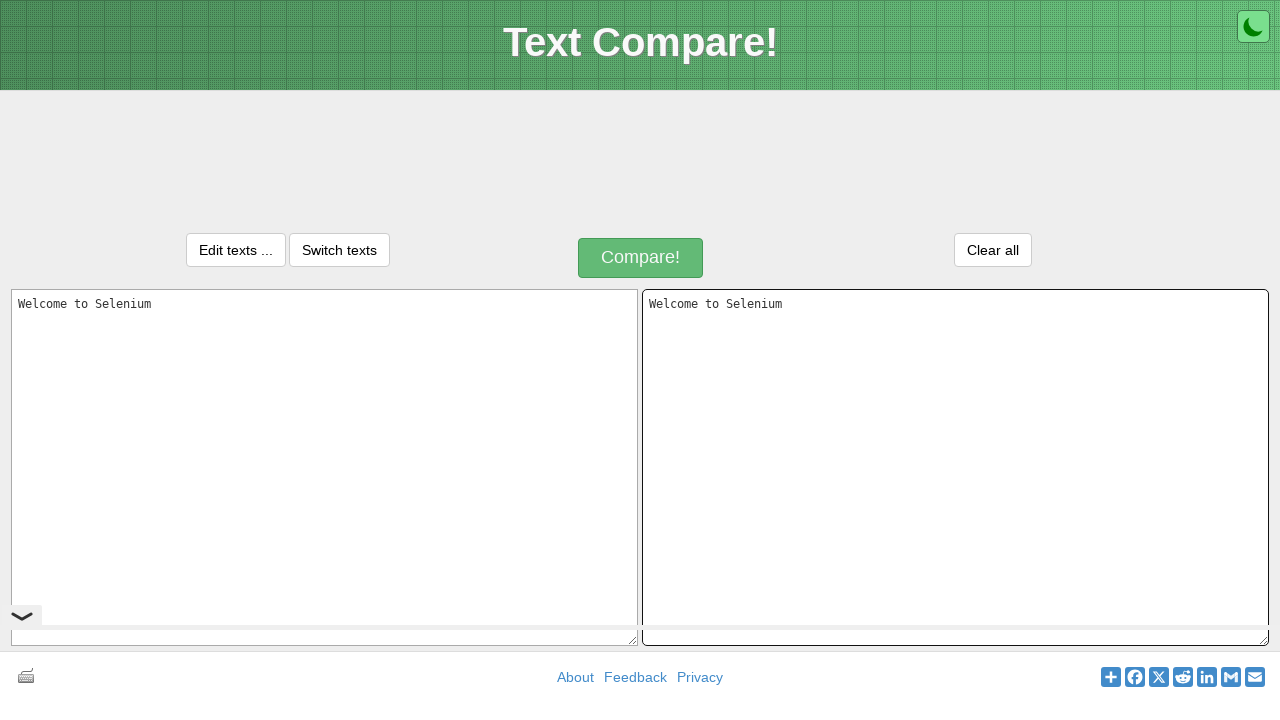